Navigates to the Rahul Shetty Academy homepage and verifies the page loads successfully

Starting URL: https://rahulshettyacademy.com

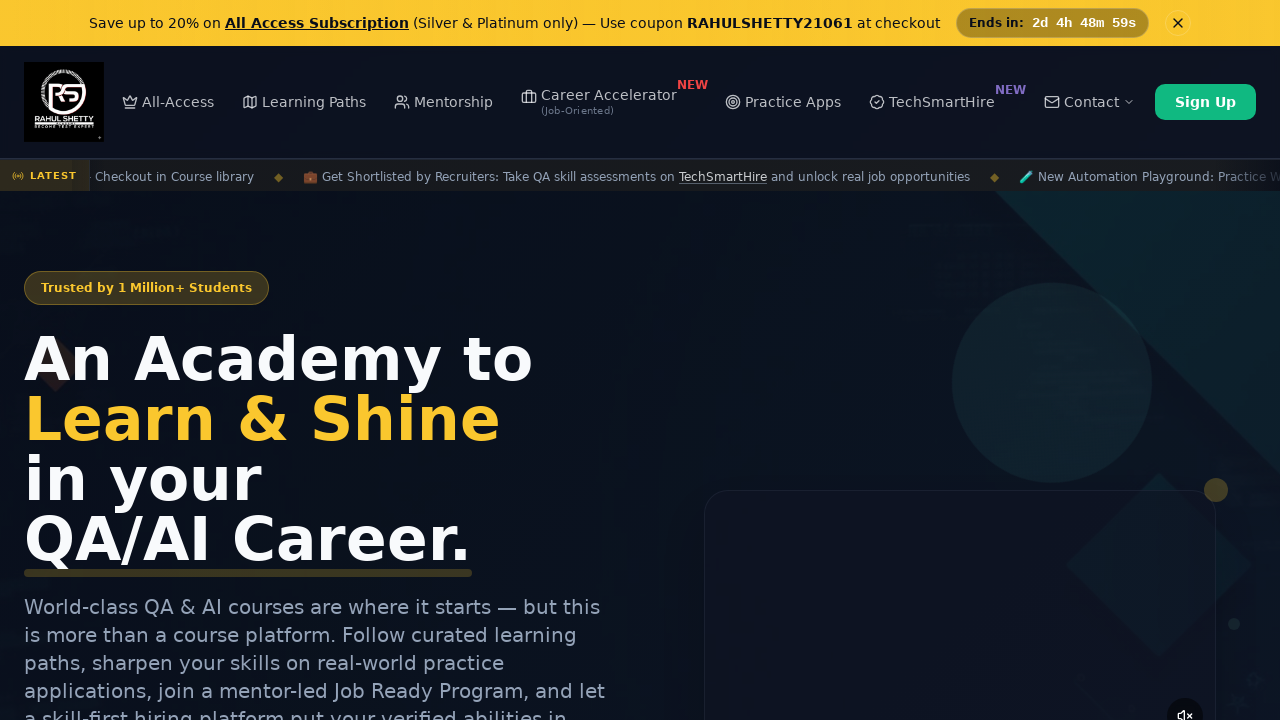

Navigated to Rahul Shetty Academy homepage
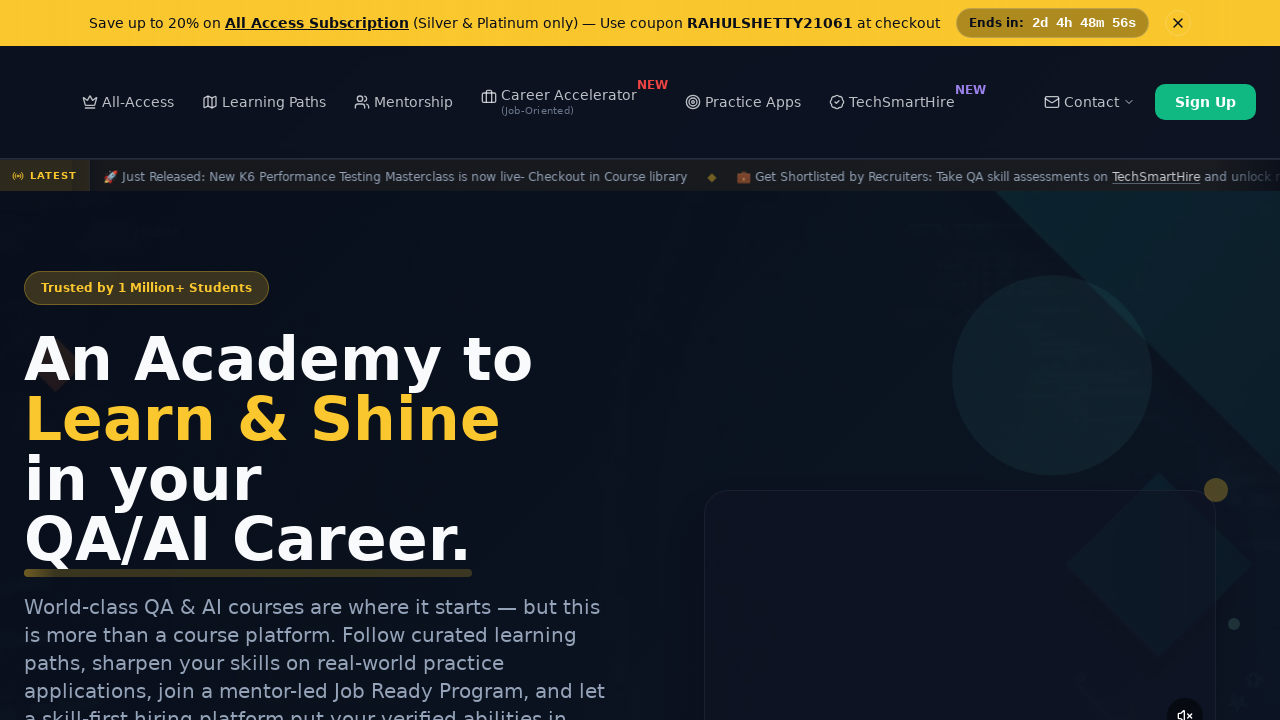

Page DOM content fully loaded
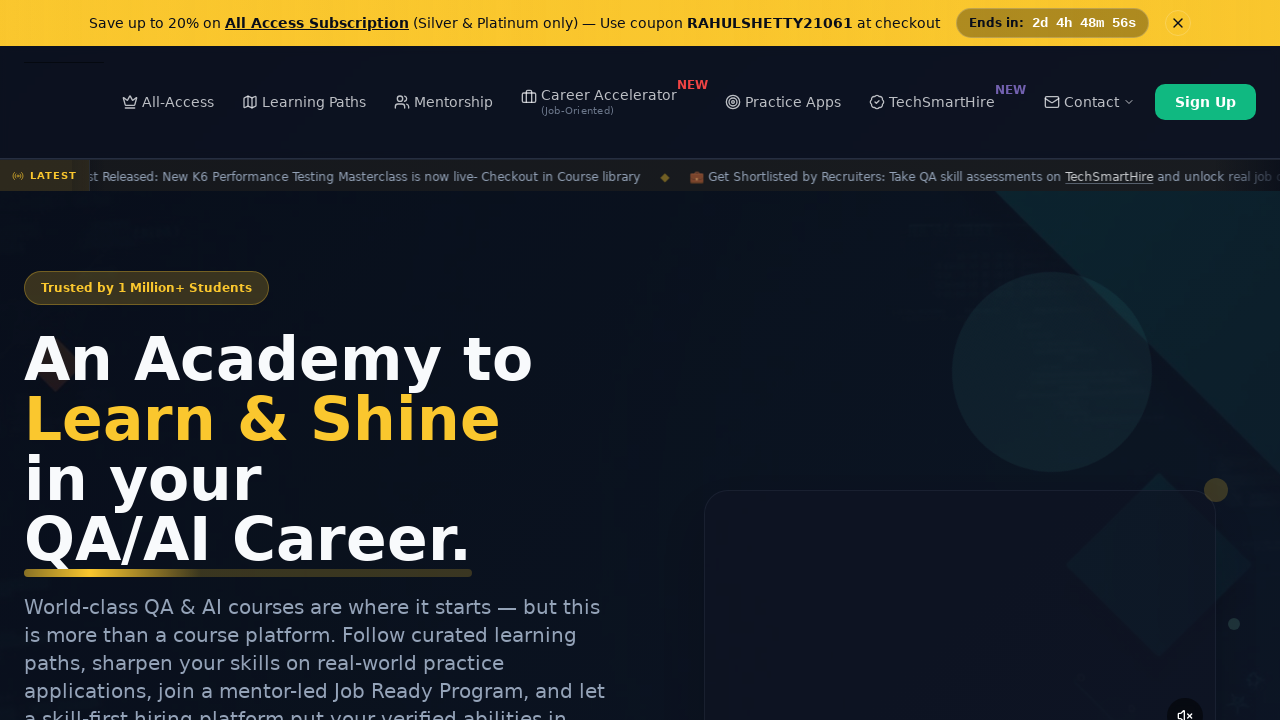

Body element found and page loaded successfully
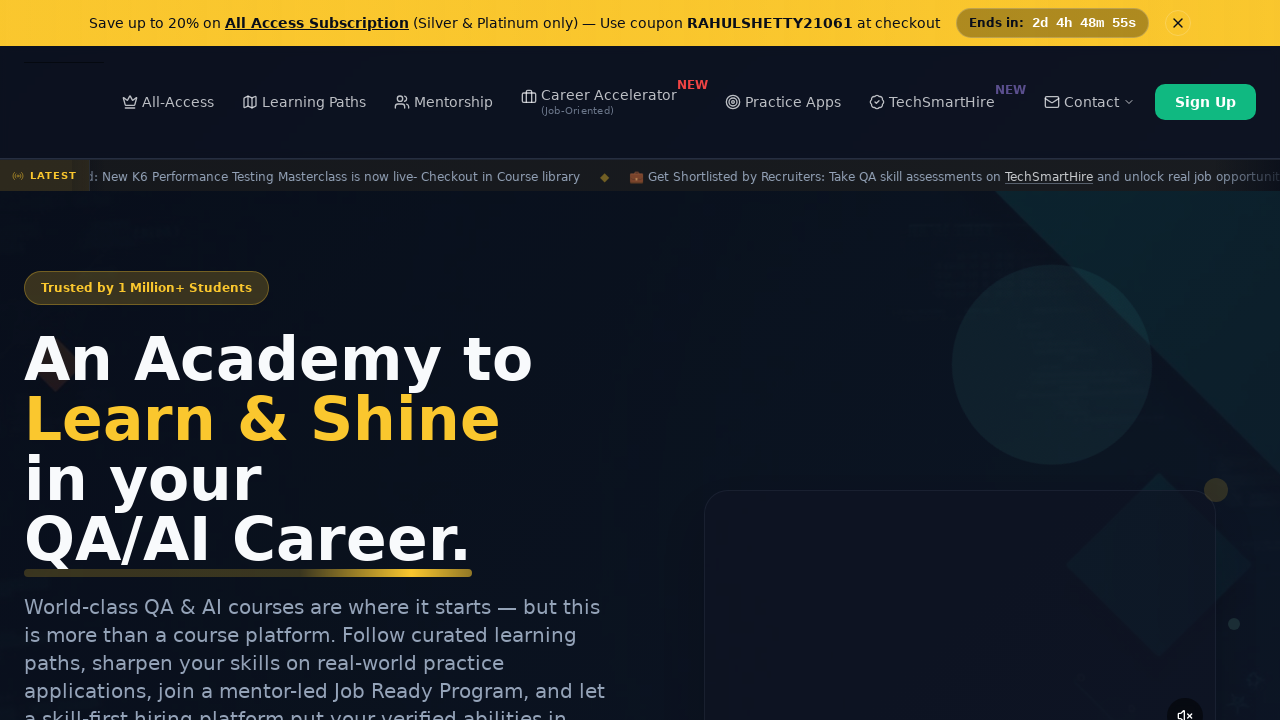

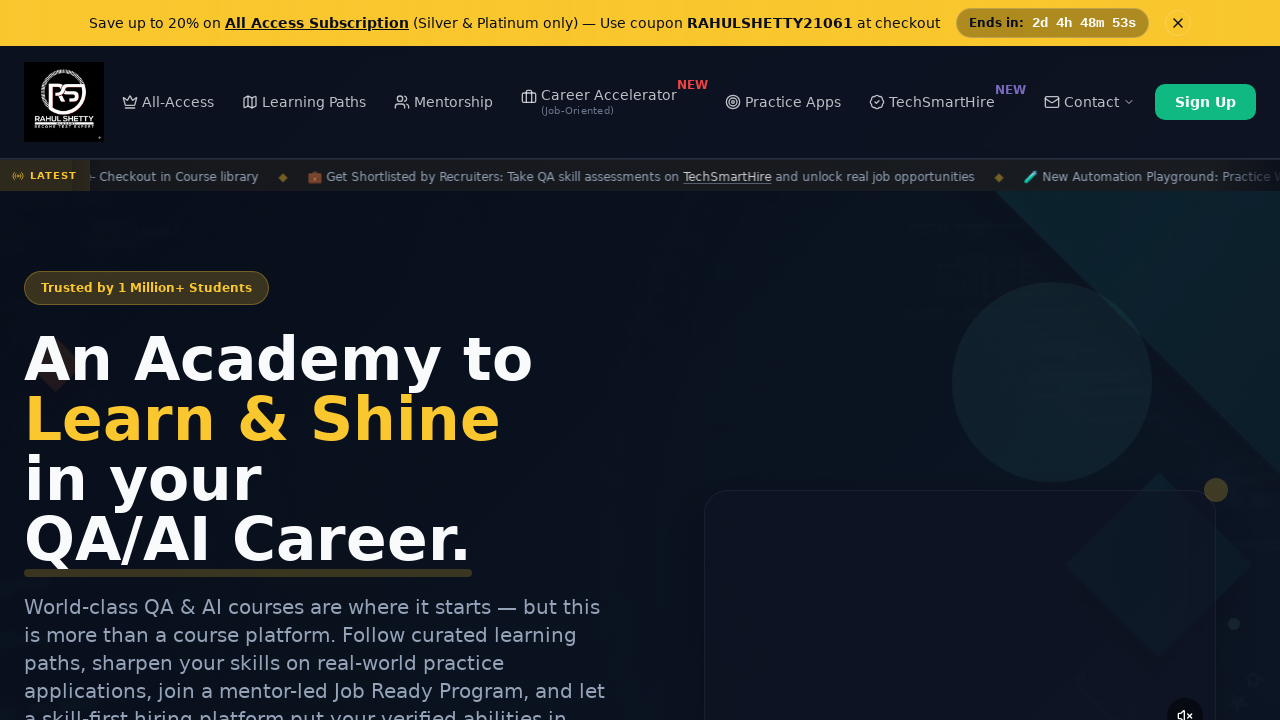